Tests dropdown selection functionality by selecting options at specific indices from a dropdown menu

Starting URL: https://www.globalsqa.com/demo-site/select-dropdown-menu/

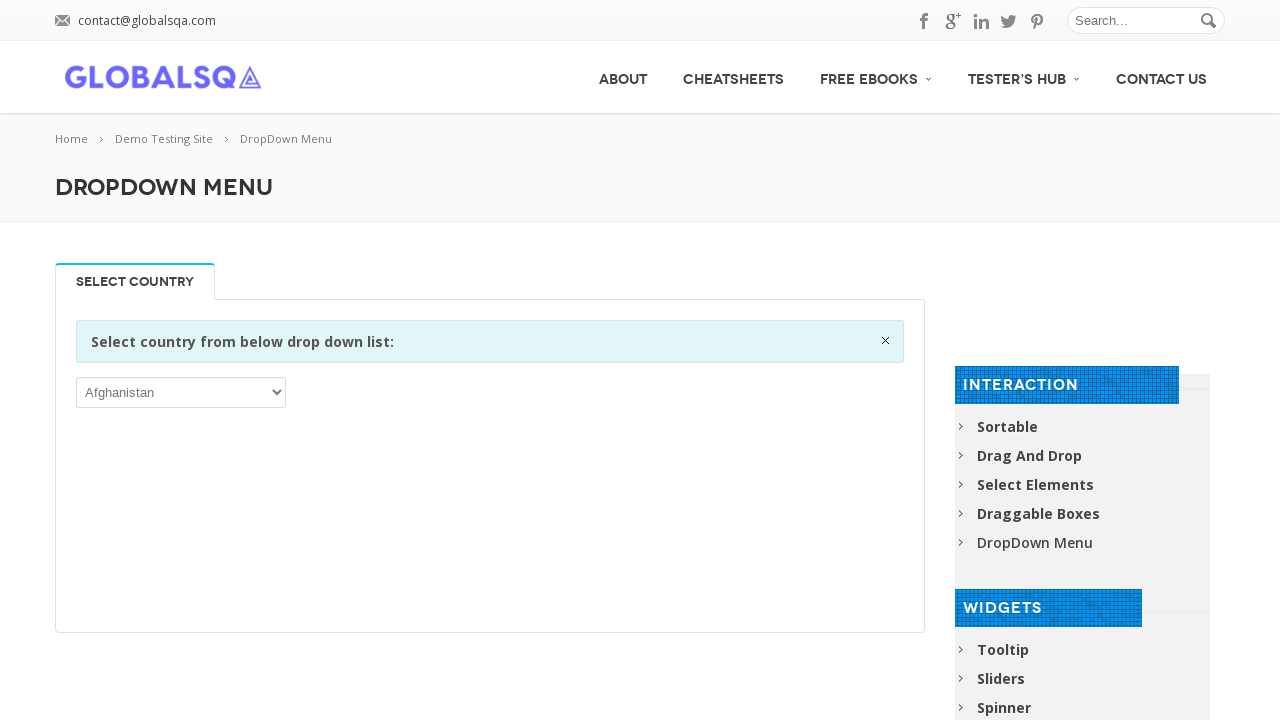

Located dropdown element using XPath selector
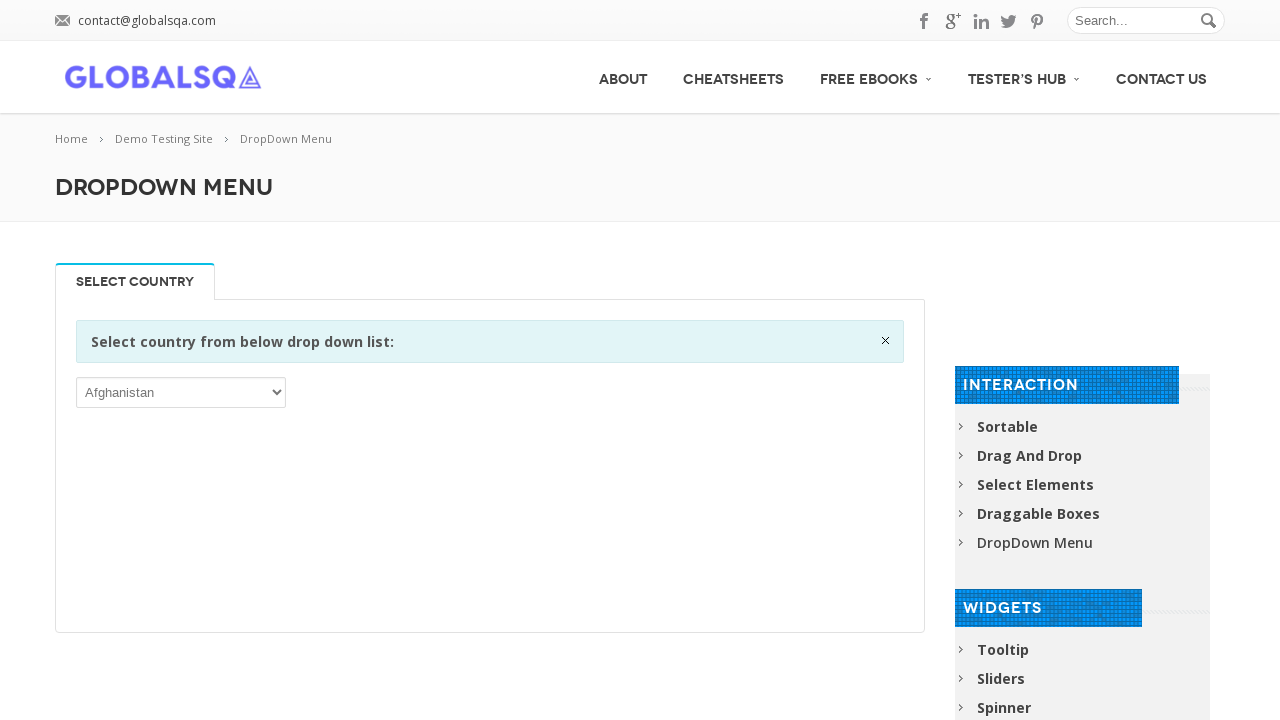

Selected dropdown option at index 100 on xpath=//*[@id="post-2646"]/div[2]/div/div/div/p/select
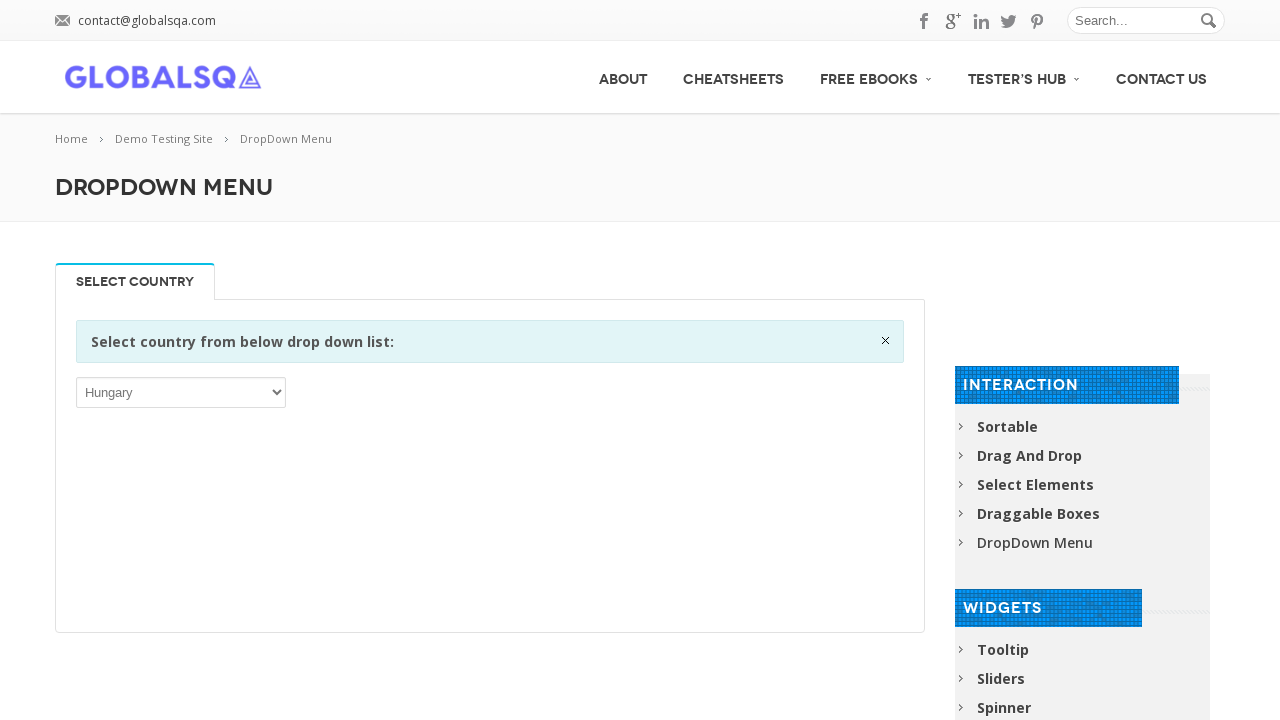

Selected dropdown option at index 102 on xpath=//*[@id="post-2646"]/div[2]/div/div/div/p/select
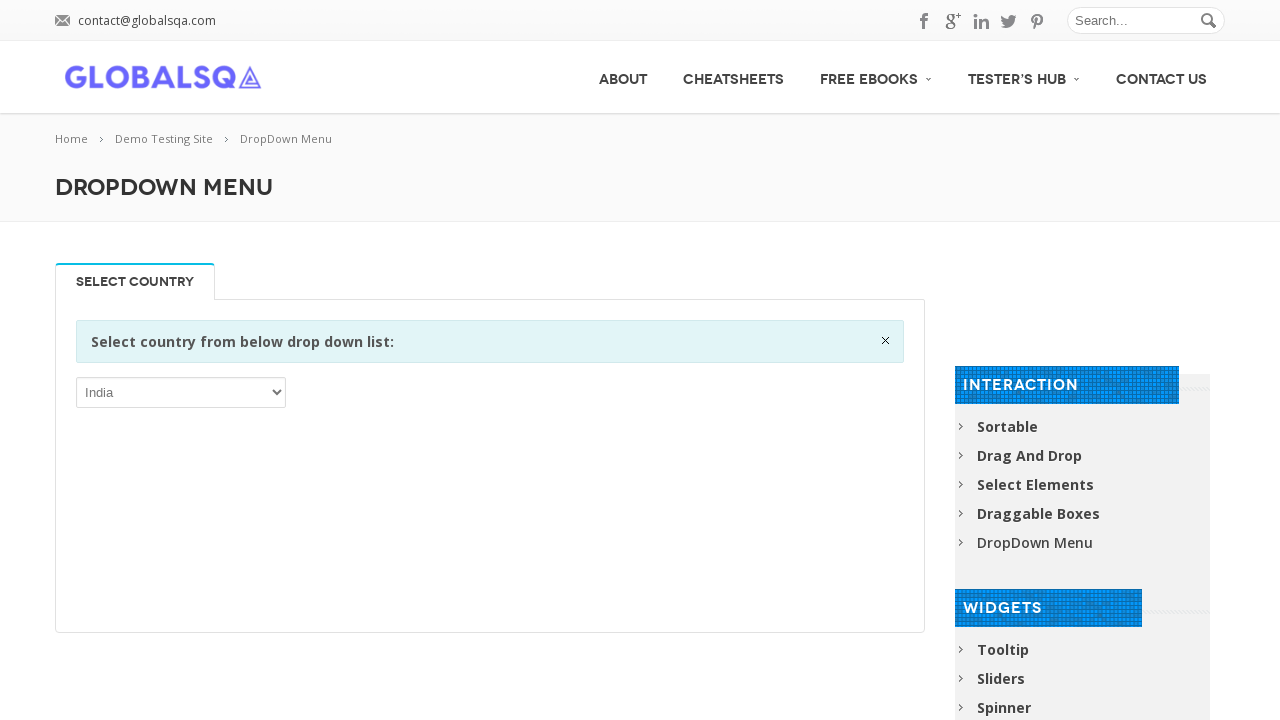

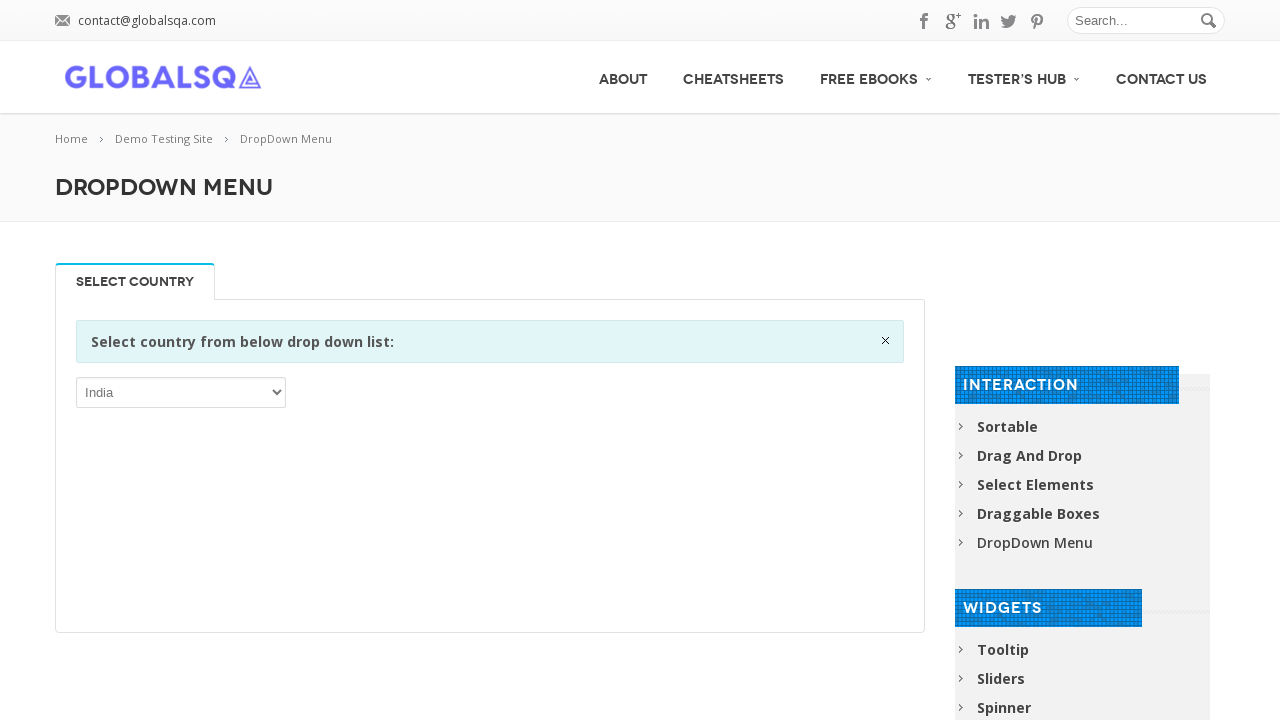